Tests alert handling by triggering alerts and accepting them with custom input

Starting URL: https://codenboxautomationlab.com/practice/

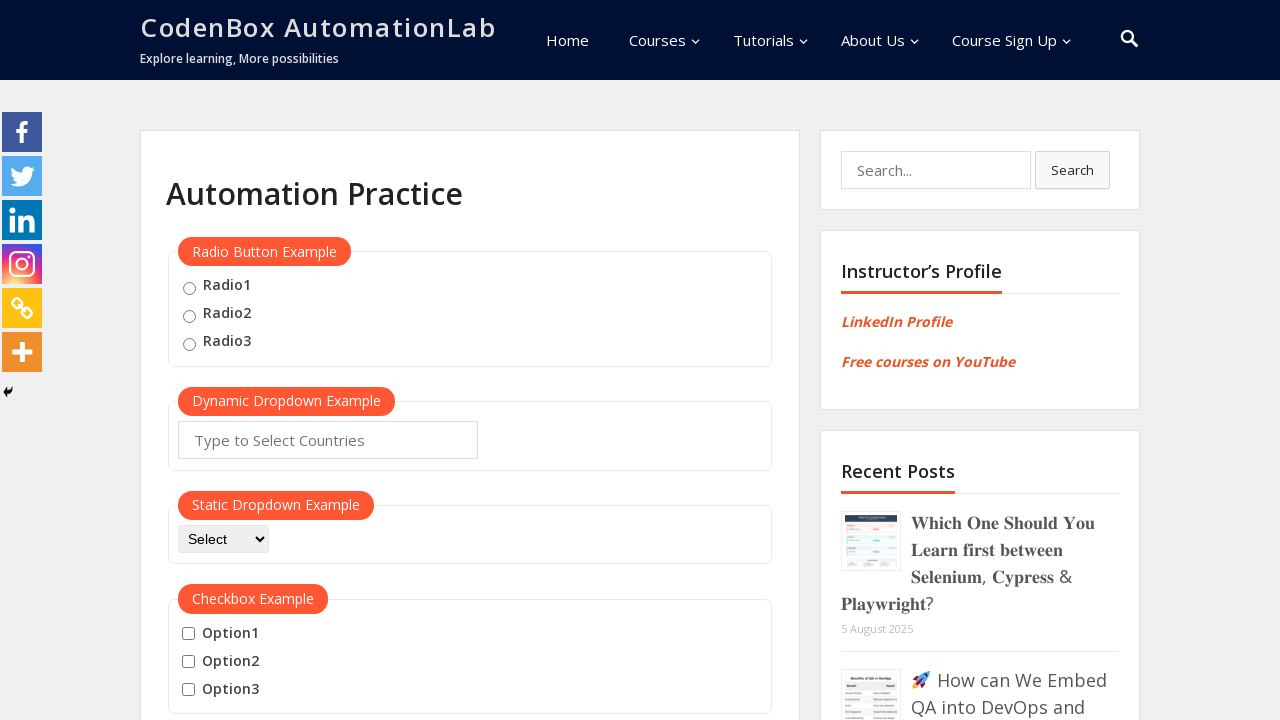

Set up dialog handler to accept all alerts
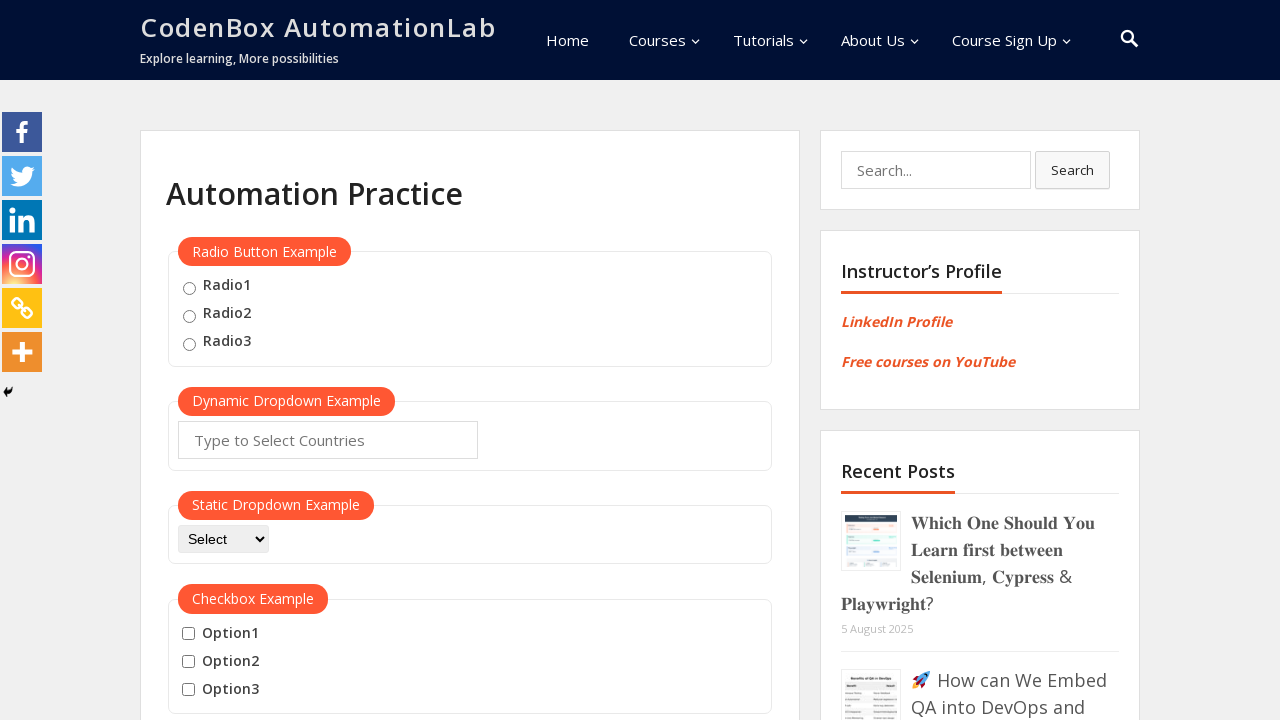

Clicked alert button to trigger alert at (512, 360) on #alertbtn
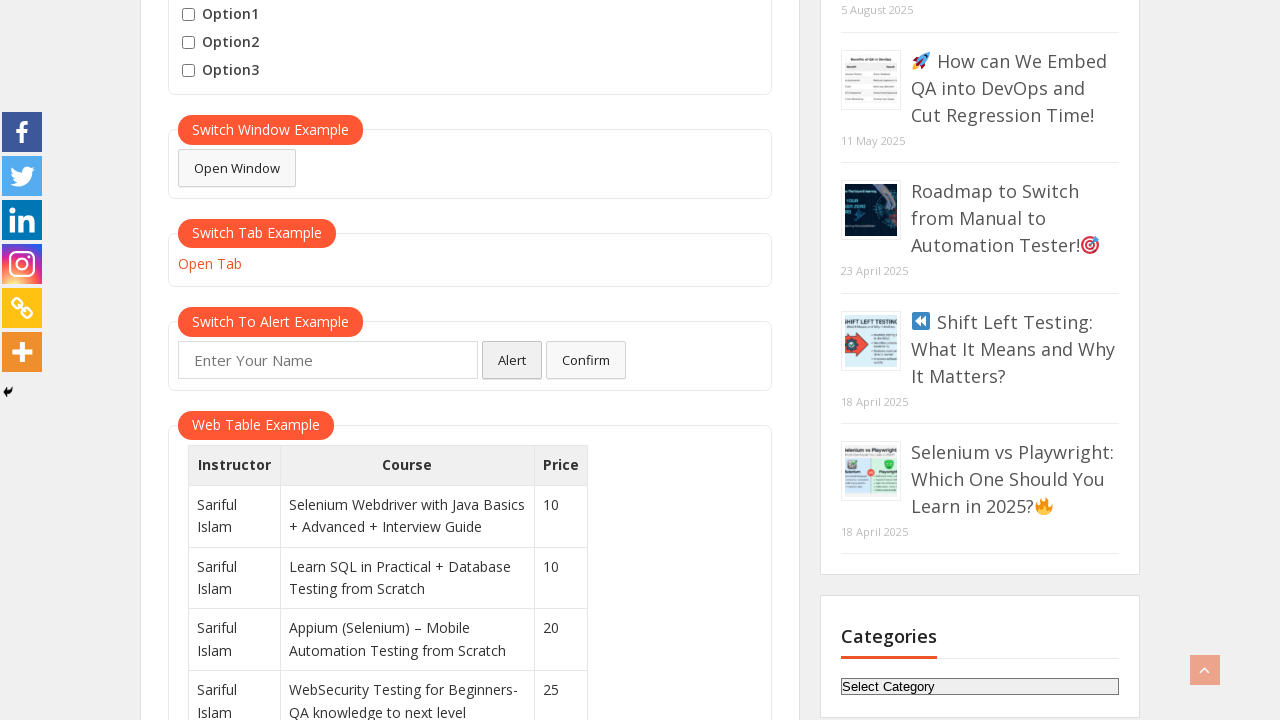

Filled name field with 'Omar' on #name
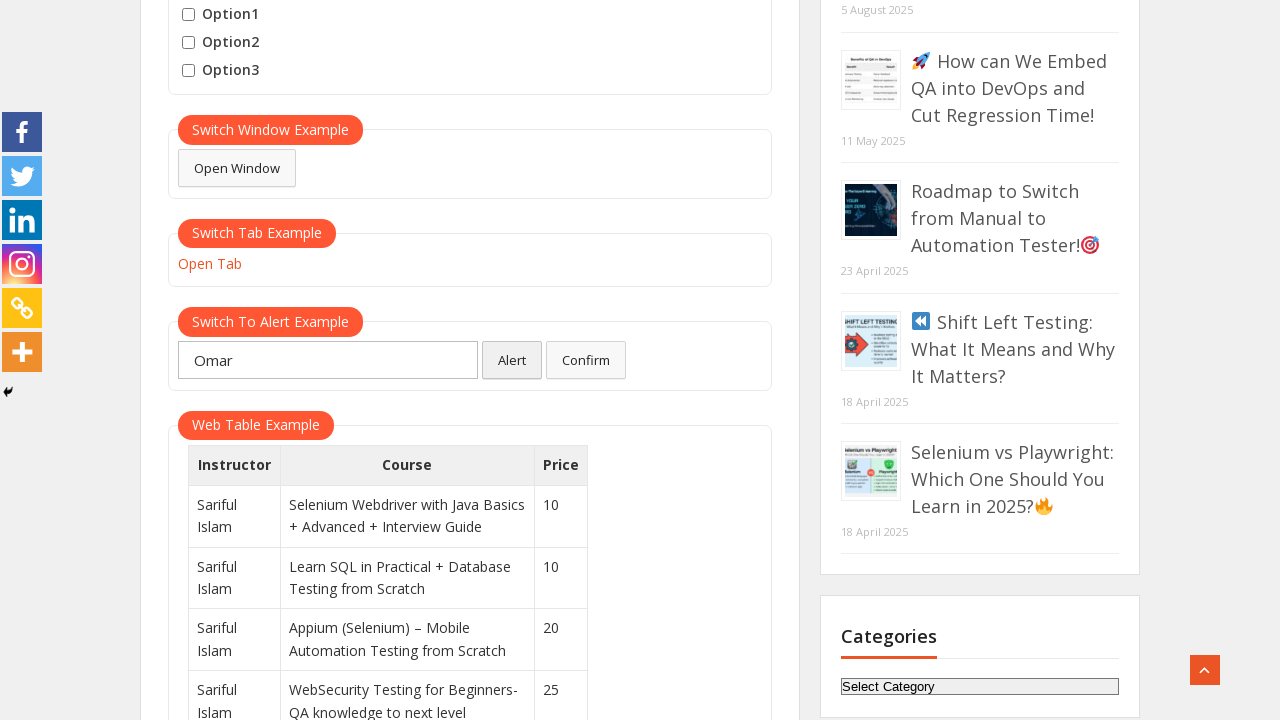

Clicked confirm button to trigger confirmation alert at (586, 360) on #confirmbtn
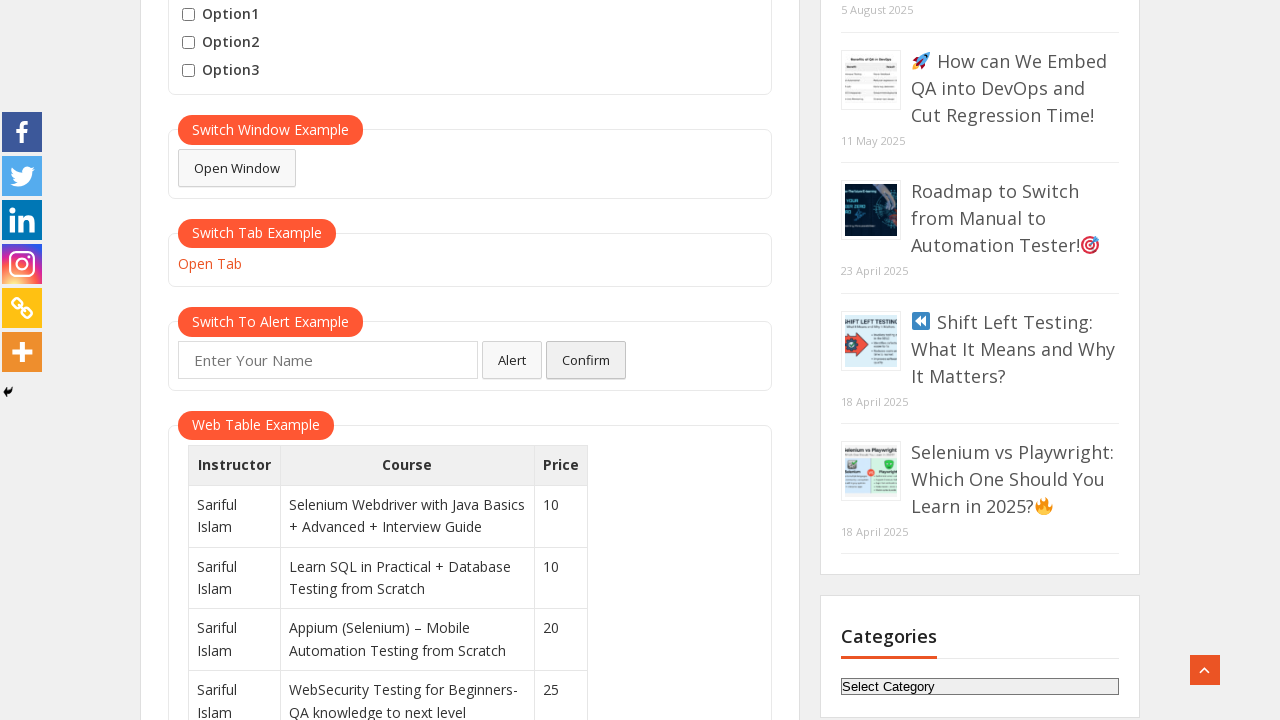

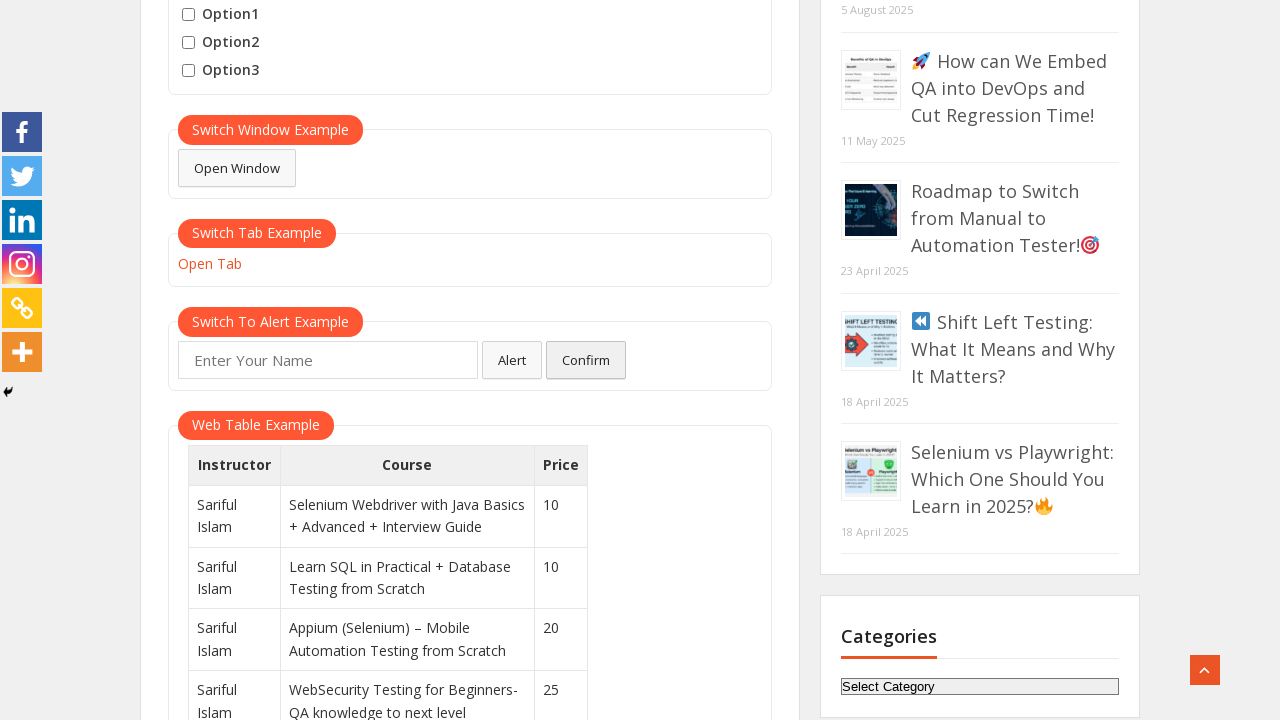